Tests that checking all todos individually marks the toggle-all checkbox as checked

Starting URL: http://backbonejs.org/examples/todos/

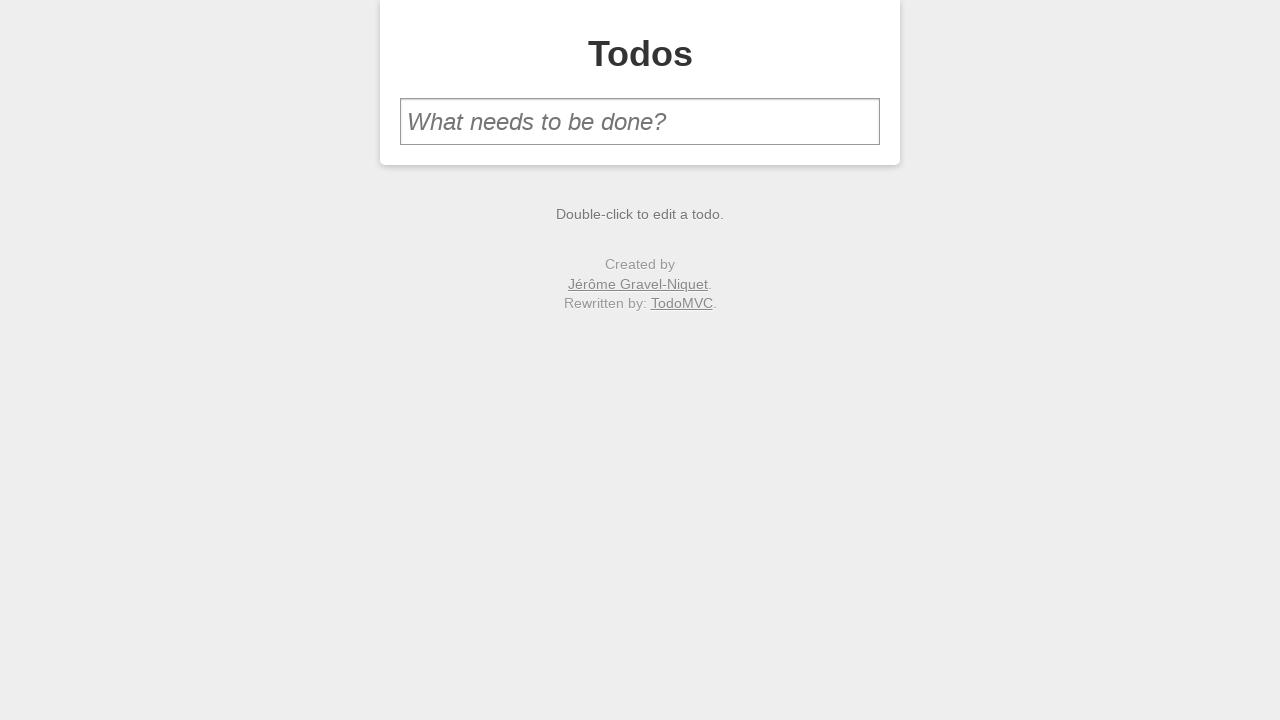

Filled new todo input with 'one' on #new-todo
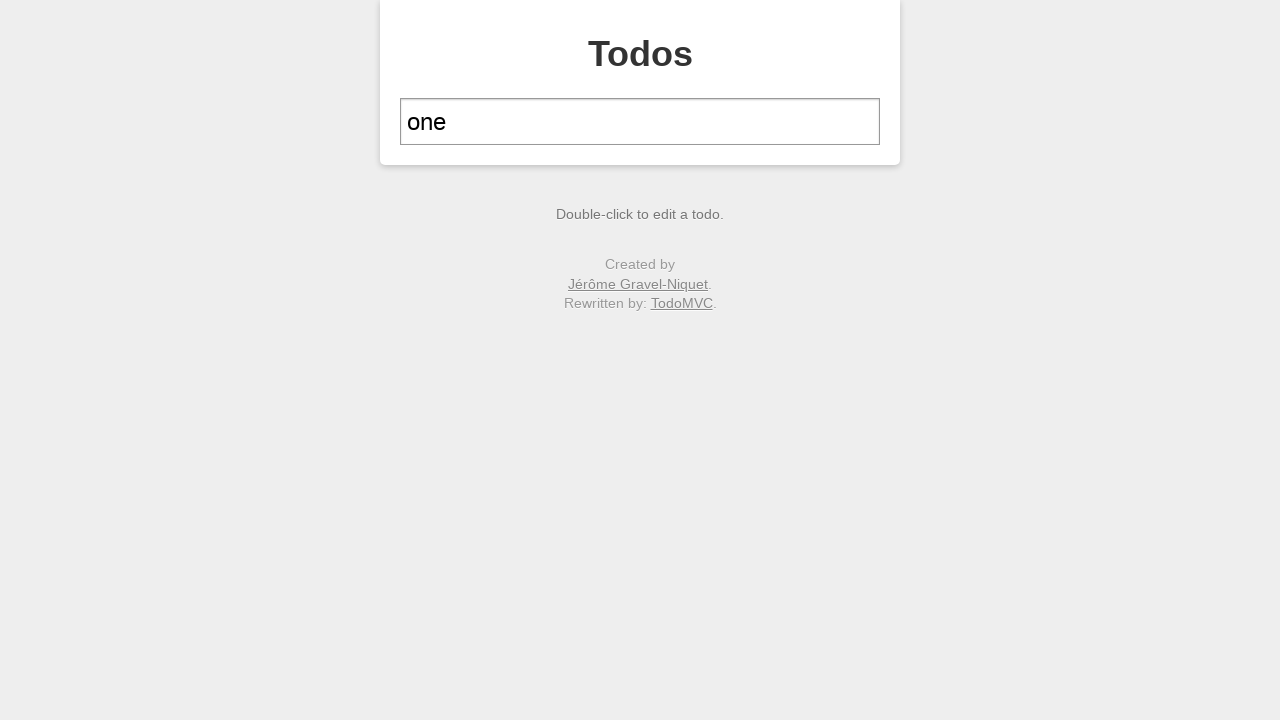

Pressed Enter to add first todo item on #new-todo
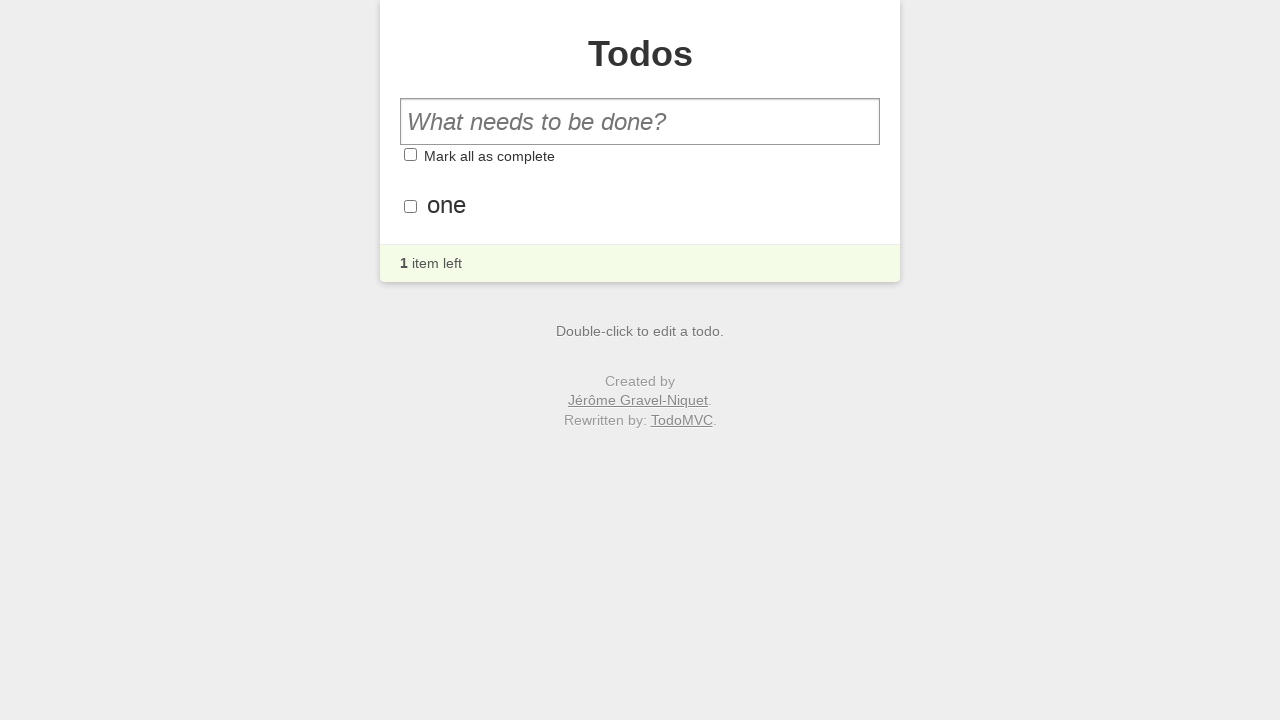

Filled new todo input with 'two' on #new-todo
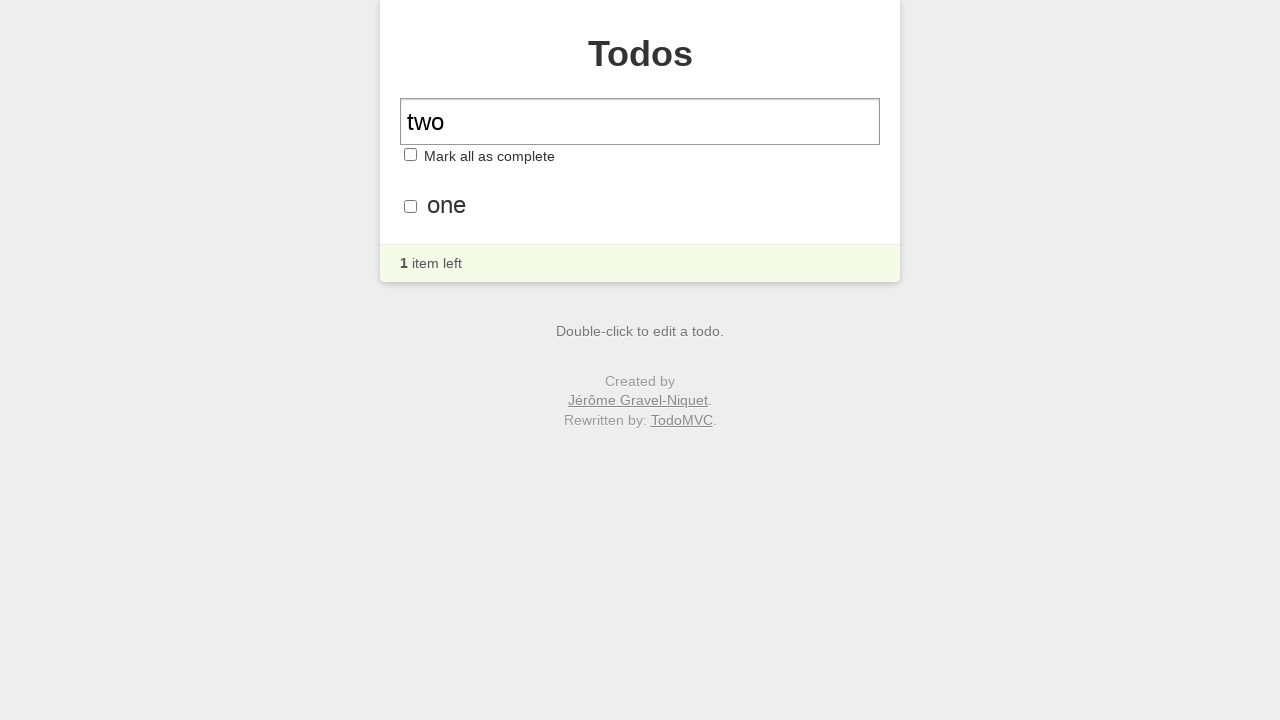

Pressed Enter to add second todo item on #new-todo
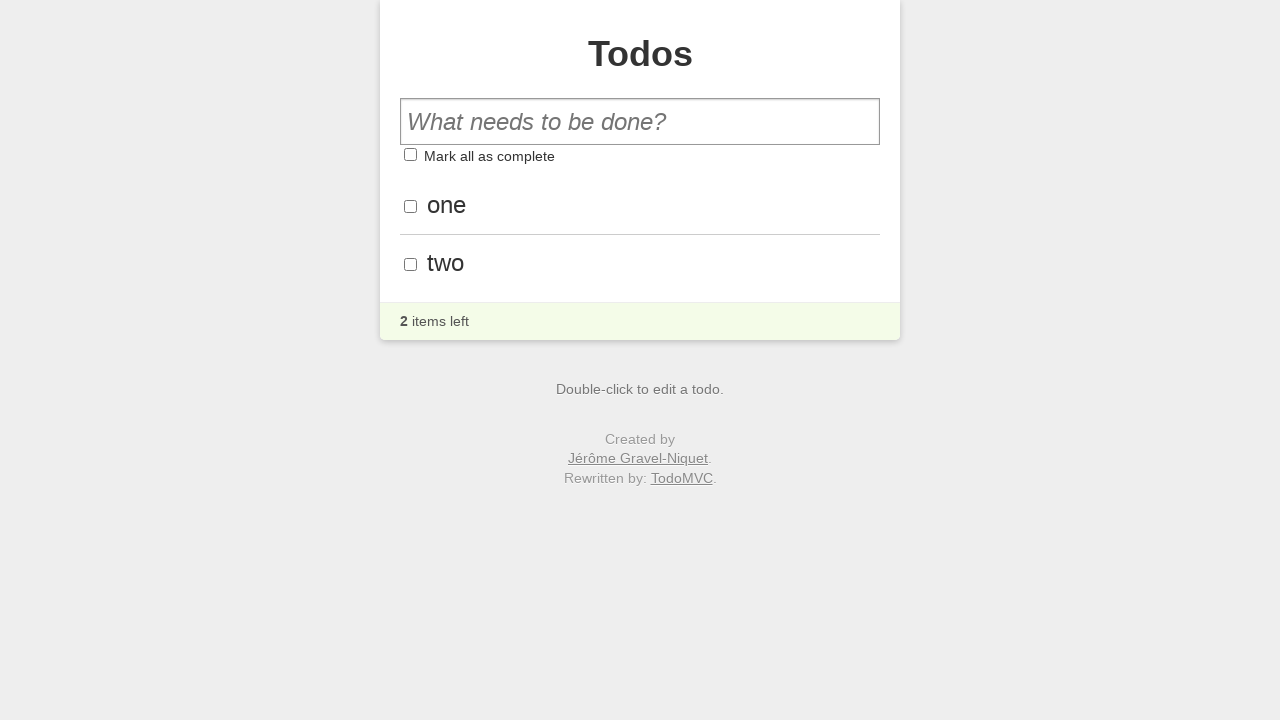

Clicked checkbox on first todo item at (410, 206) on #todo-list li:nth-child(1) .toggle
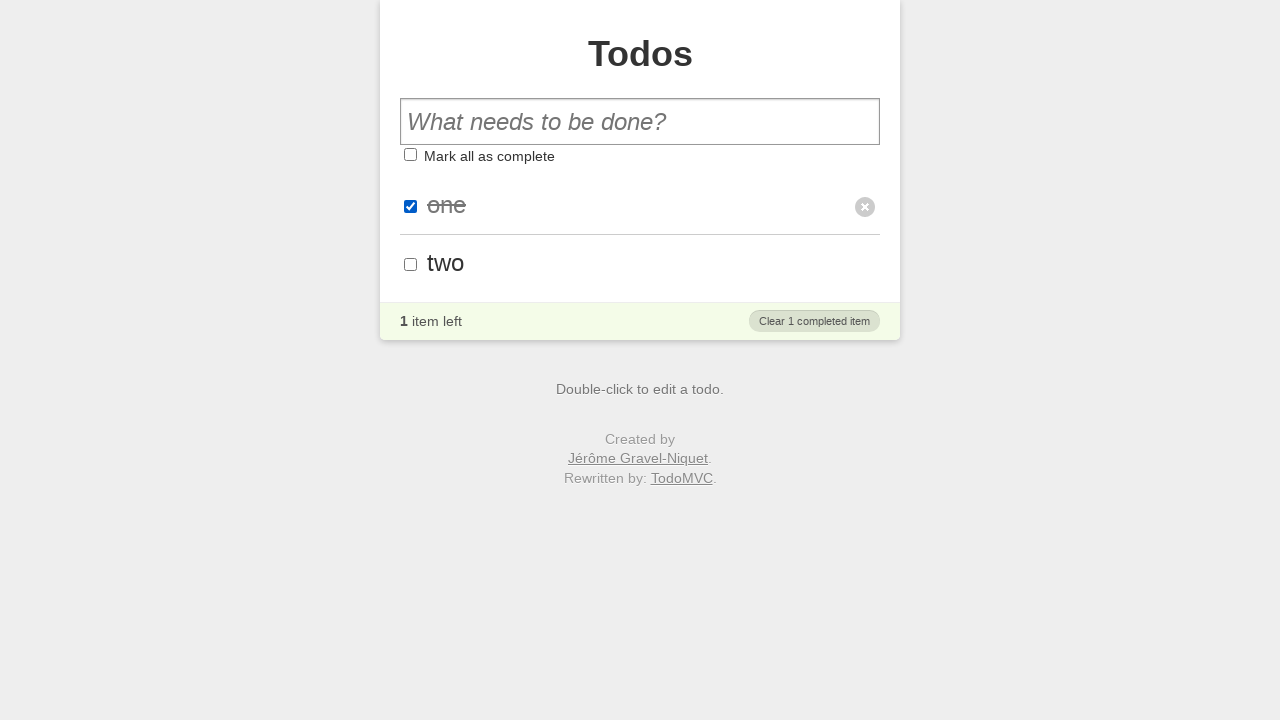

Clicked checkbox on second todo item at (410, 264) on #todo-list li:nth-child(2) .toggle
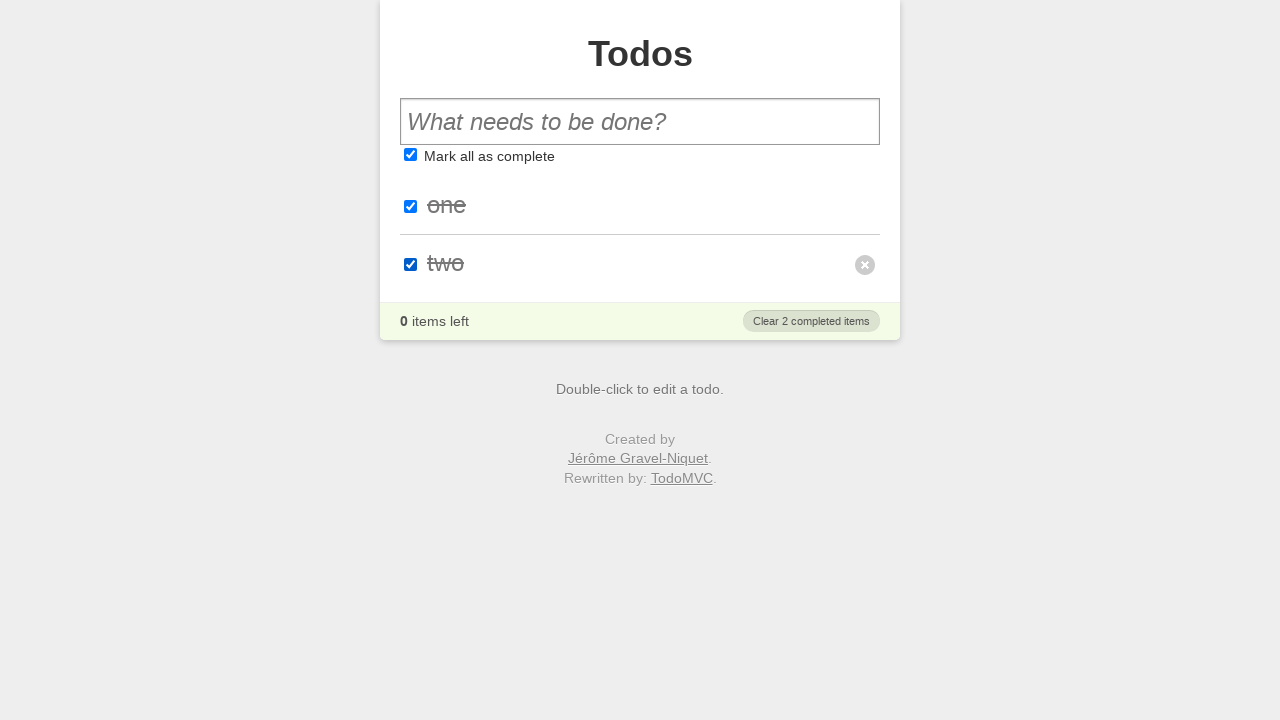

Verified toggle-all checkbox is checked after checking all individual todos
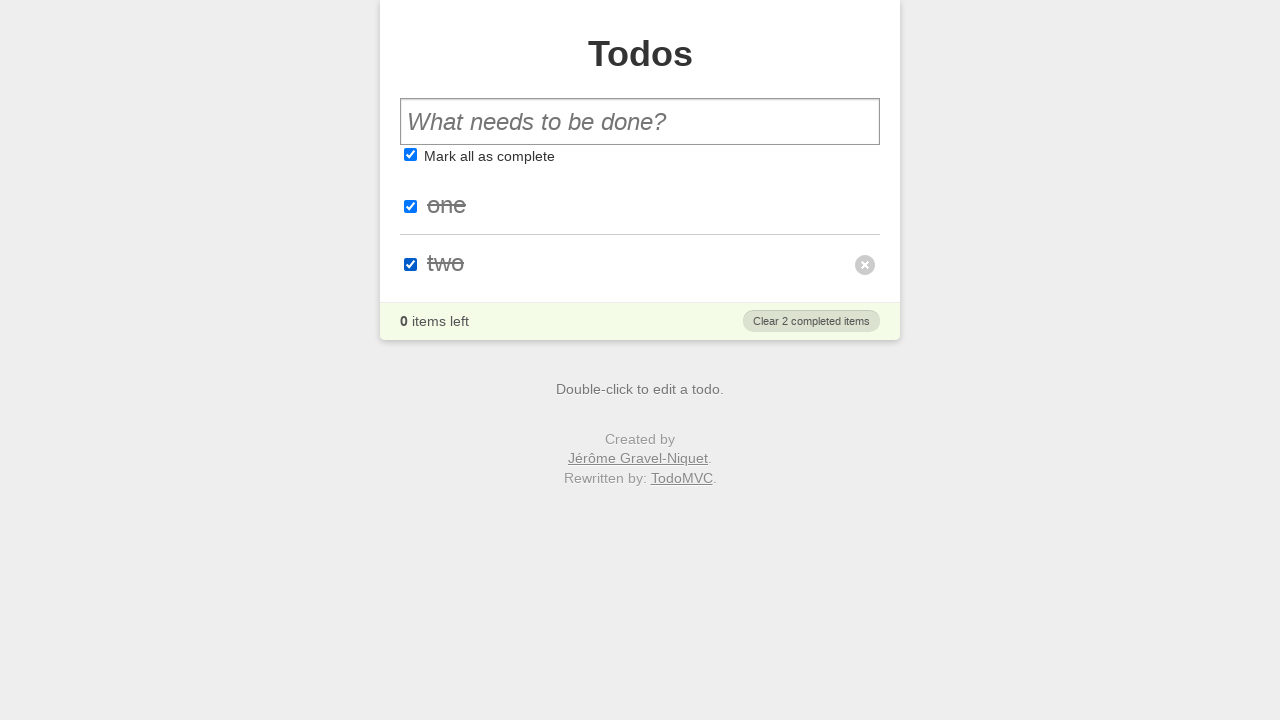

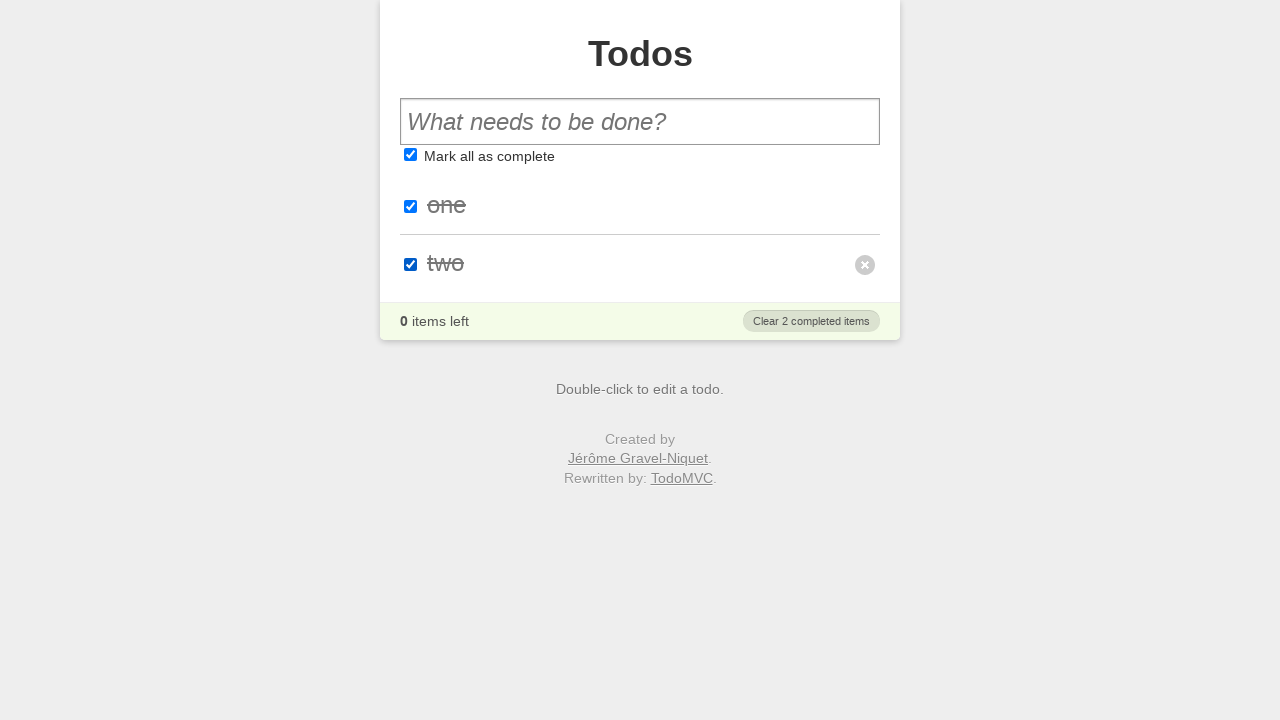